Tests submitting an empty feedback form and verifies the confirmation page shows empty/null values

Starting URL: https://kristinek.github.io/site/tasks/provide_feedback

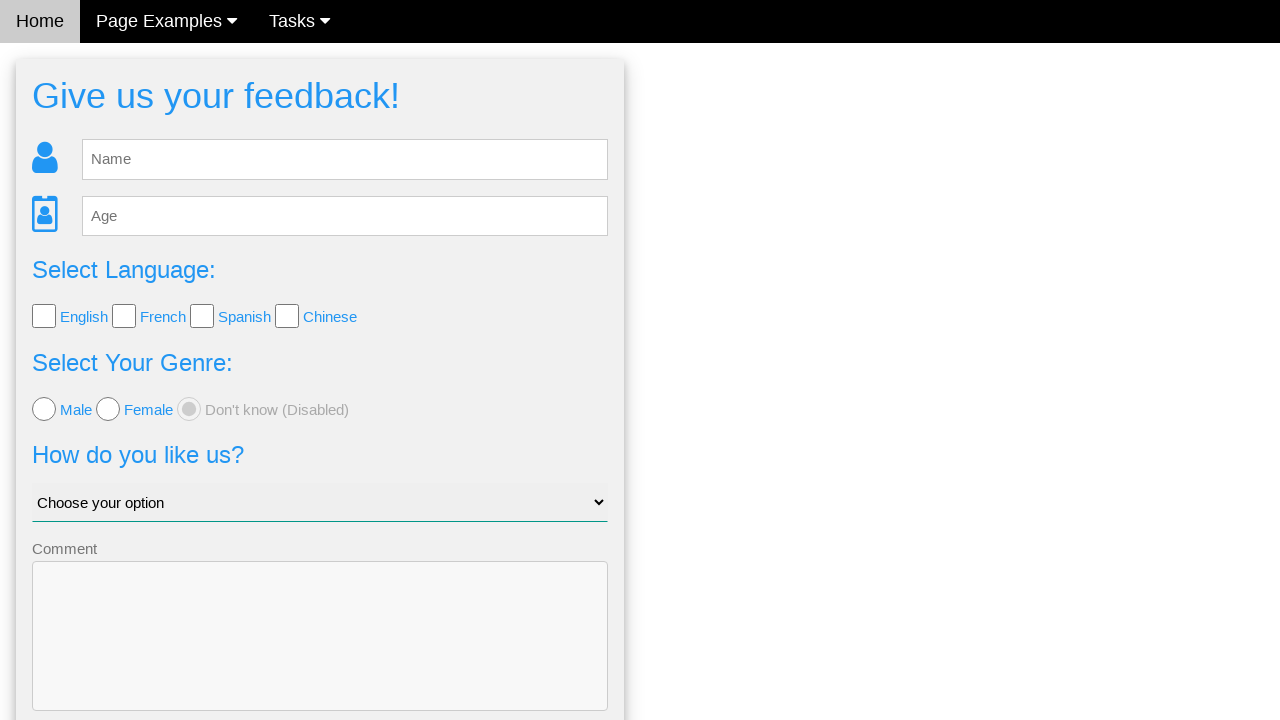

Waited for feedback form to load
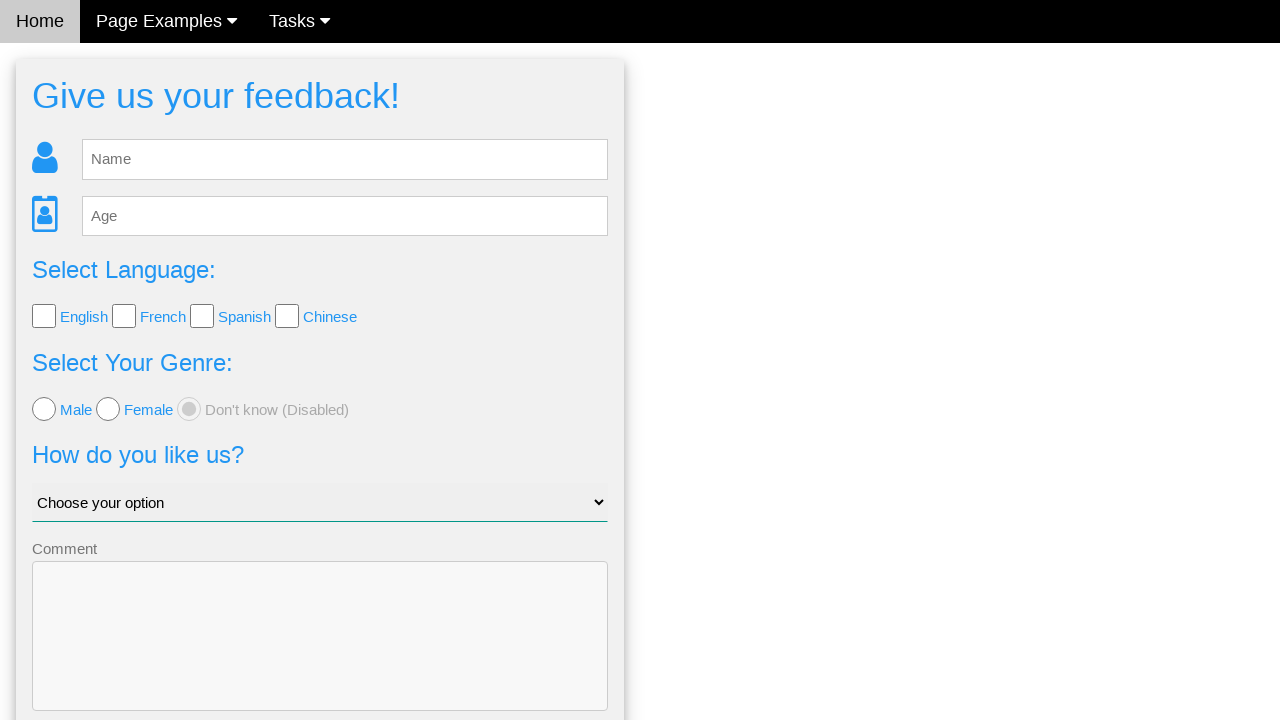

Clicked Send button without filling in any form fields at (320, 656) on .w3-btn-block.w3-blue.w3-section
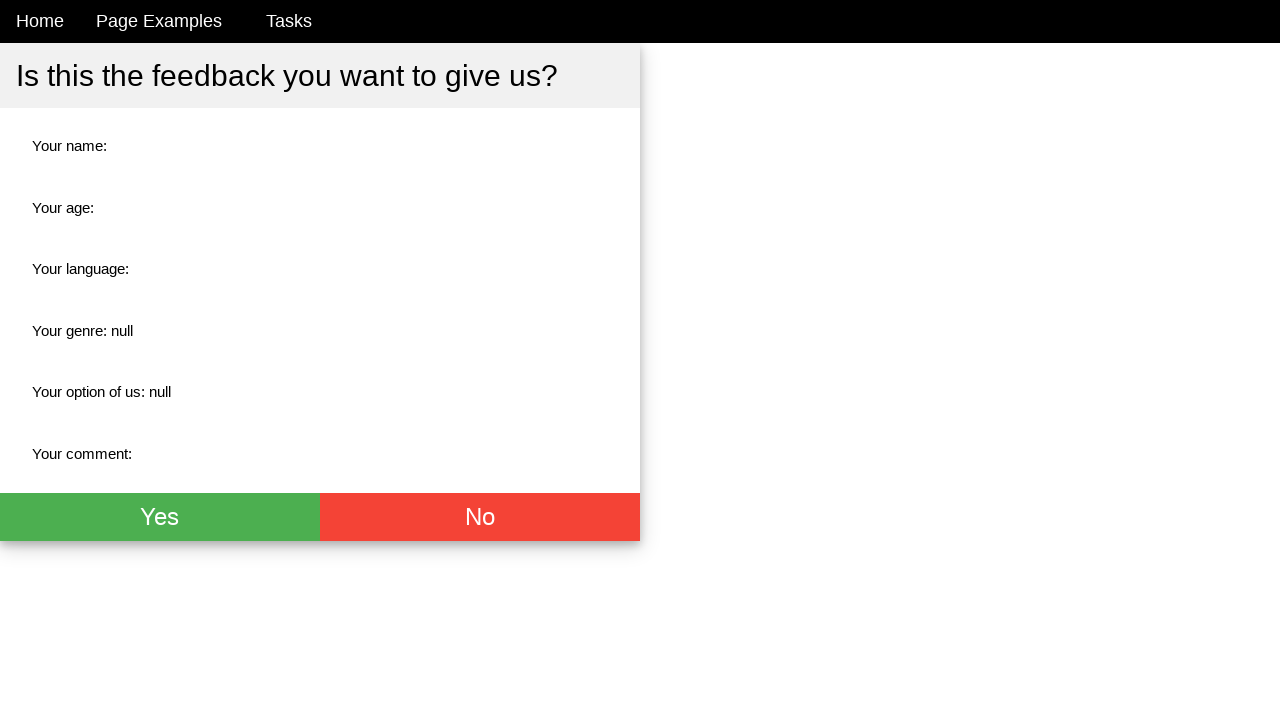

Confirmation page loaded with thank you message
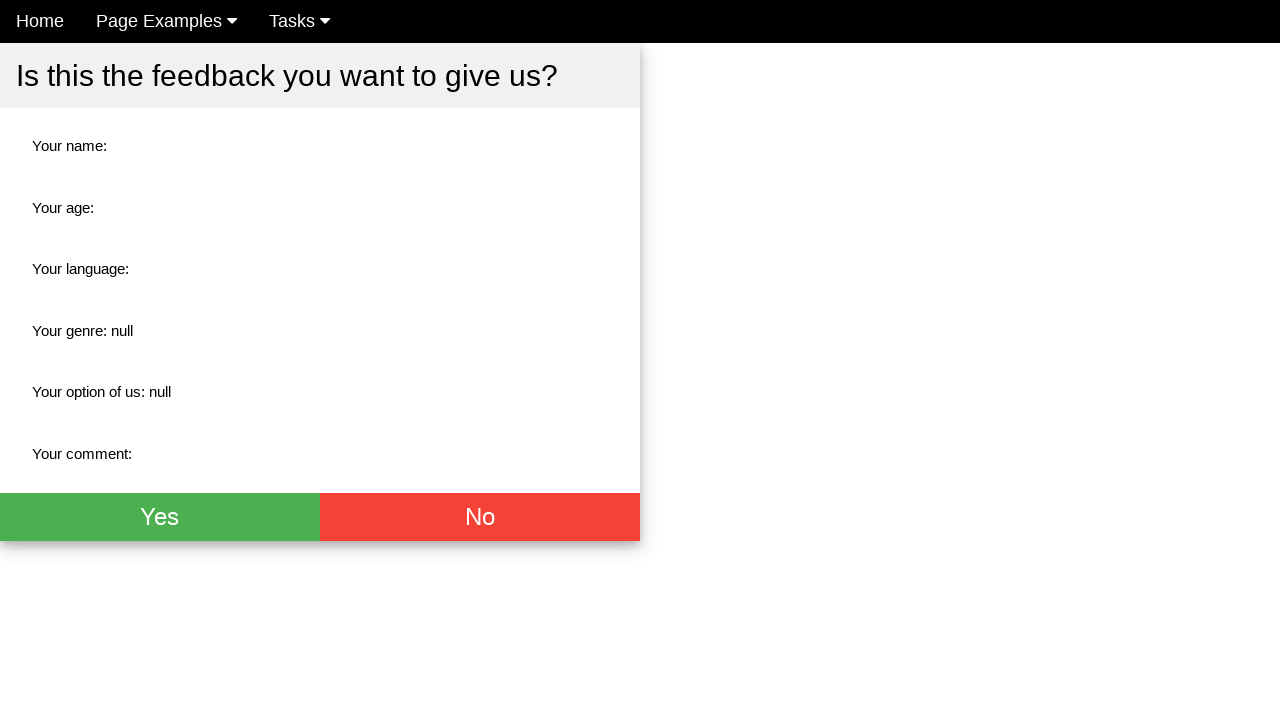

Verified confirmation page displays empty/null values from submitted form
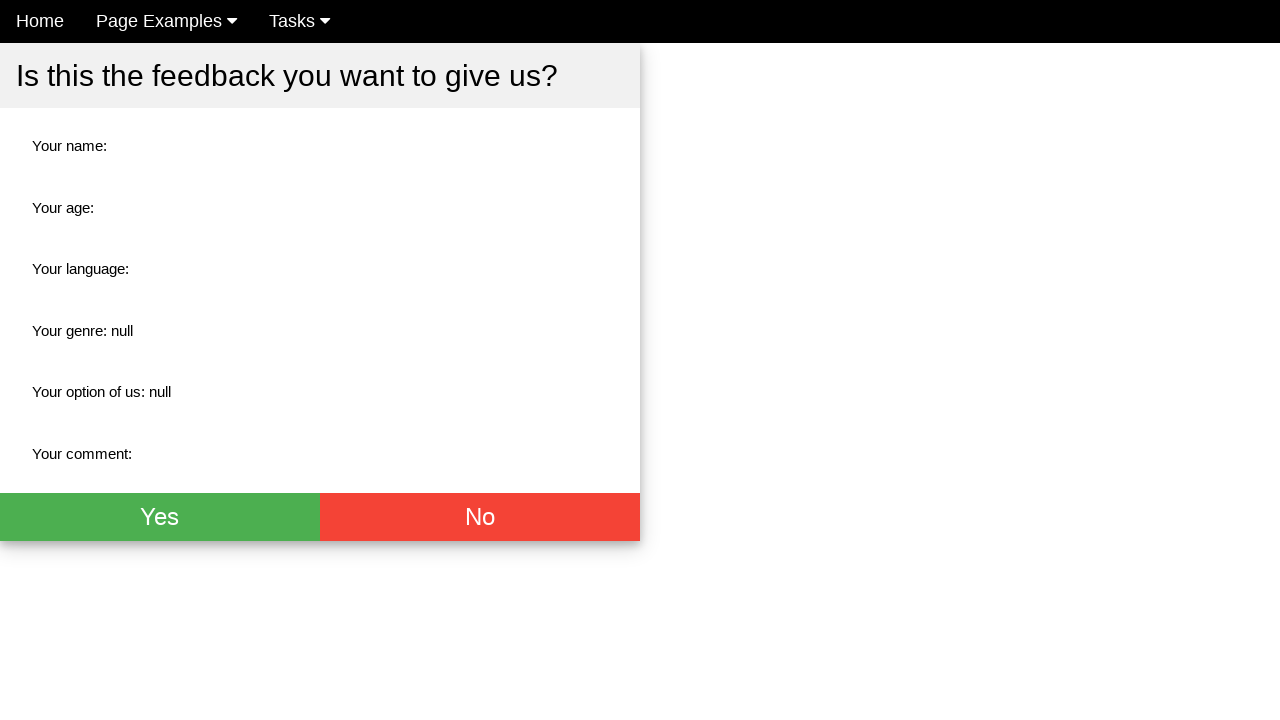

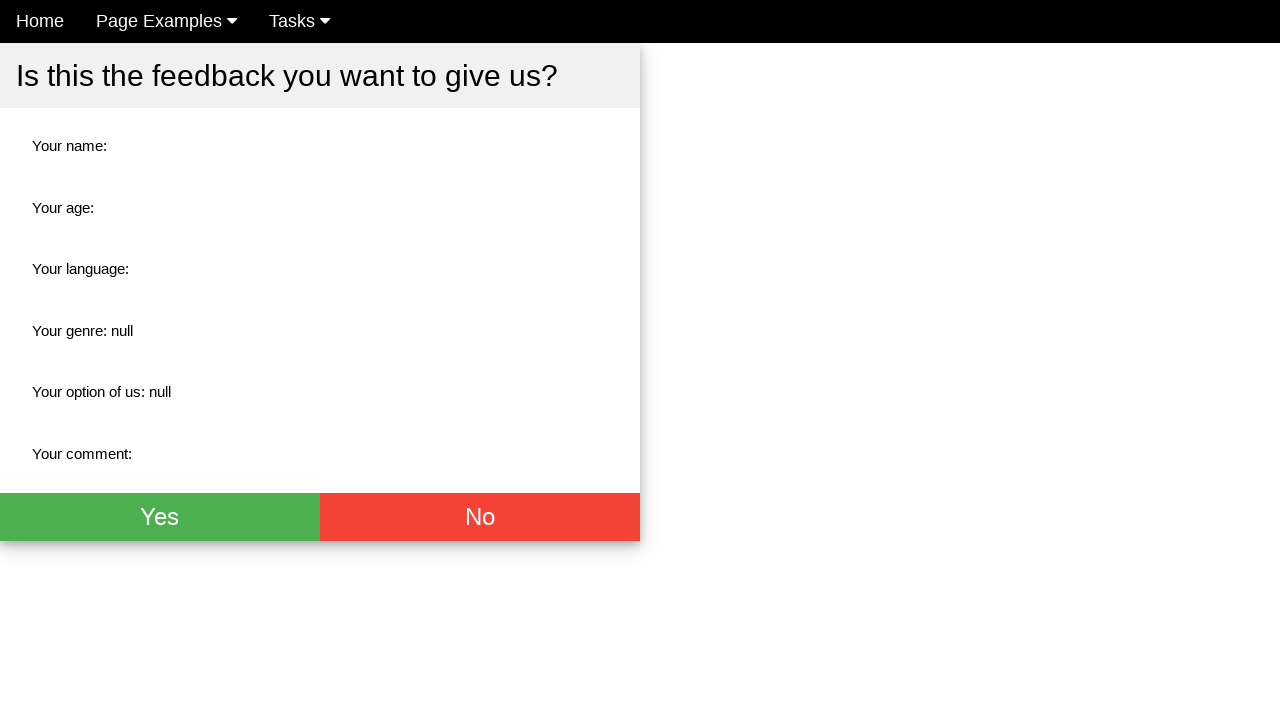